Tests AJAX data loading by clicking a button and waiting for async content to appear

Starting URL: http://uitestingplayground.com/ajax

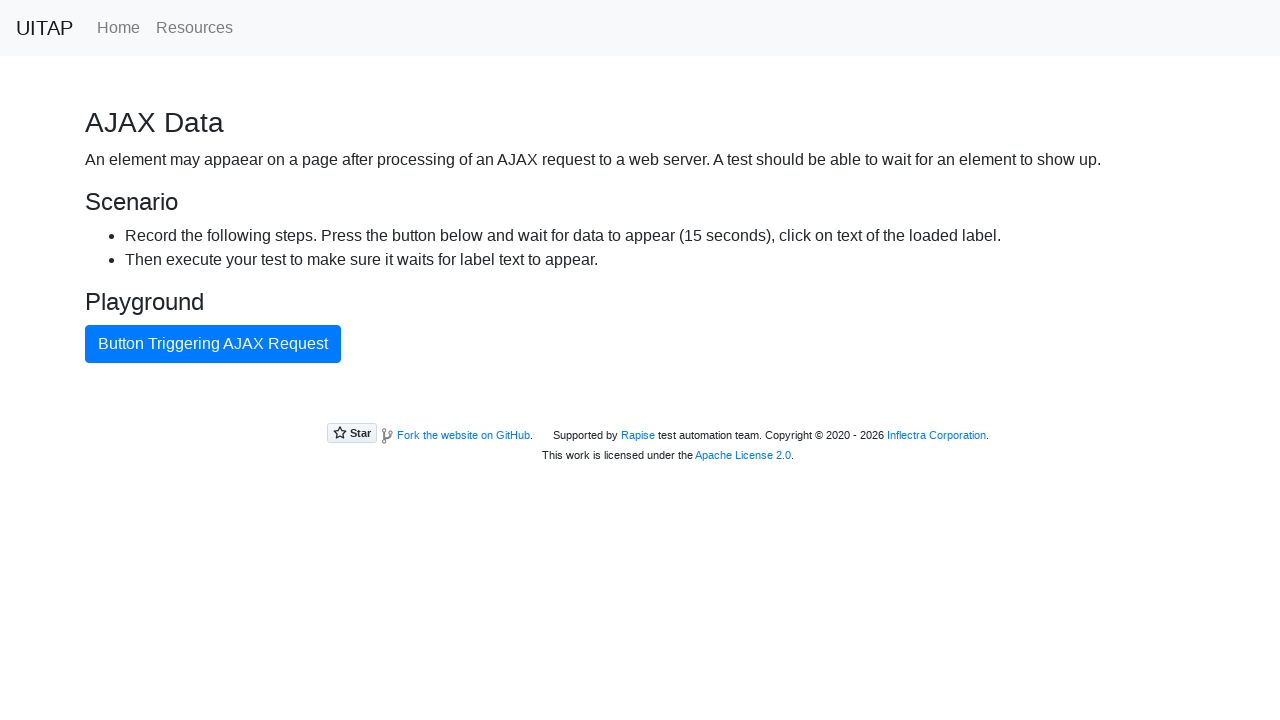

Clicked primary button to trigger AJAX request at (213, 344) on .btn-primary
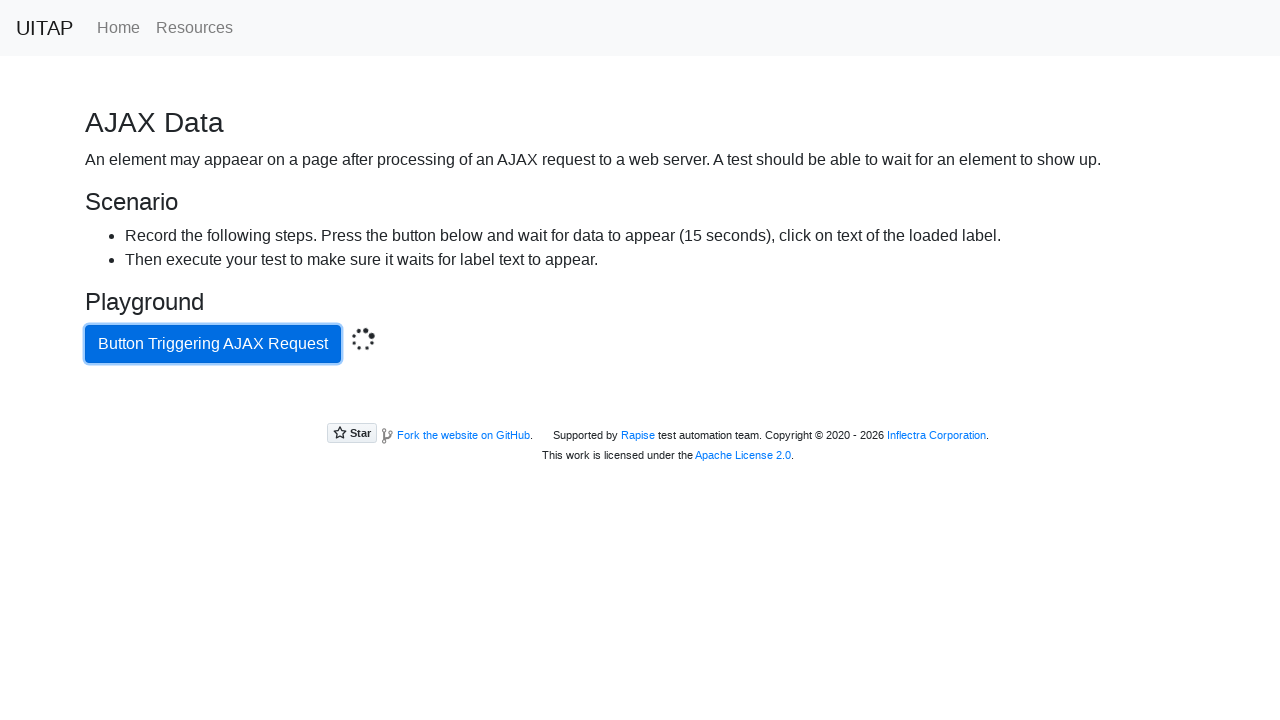

AJAX response loaded and success message appeared
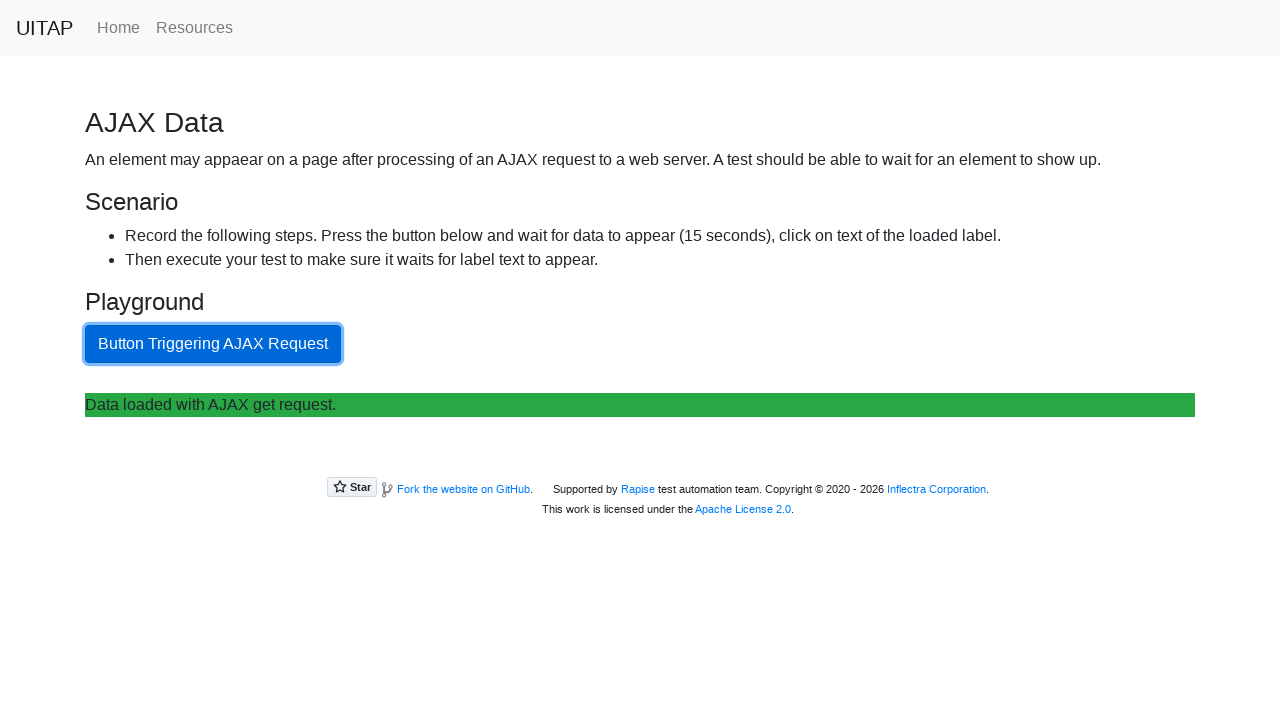

Retrieved text content from success message
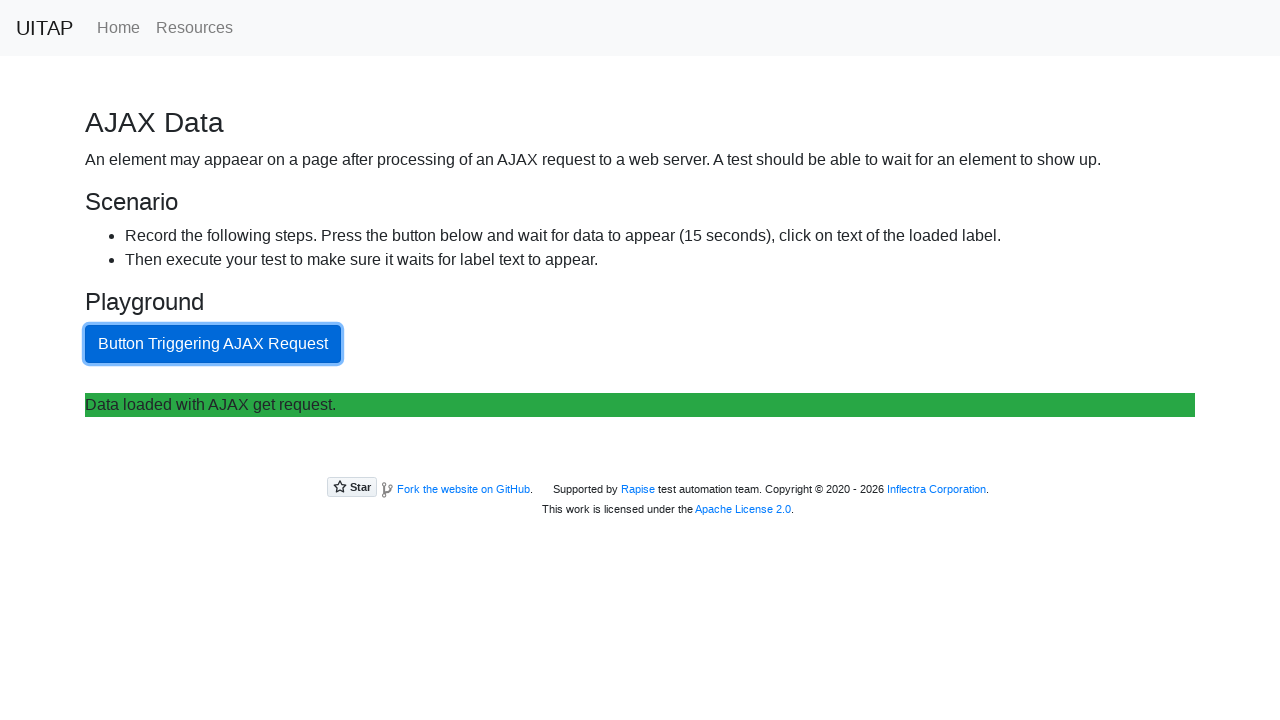

Verified AJAX data loaded with correct message: 'Data loaded with AJAX get request.'
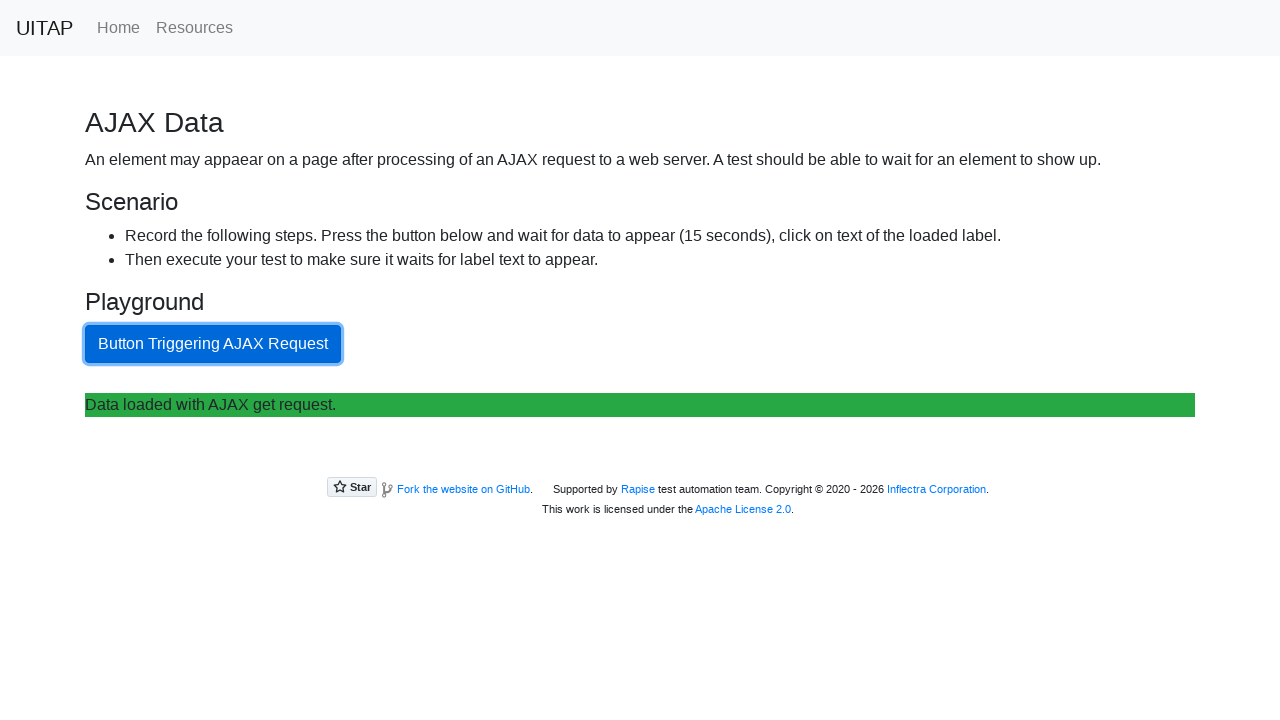

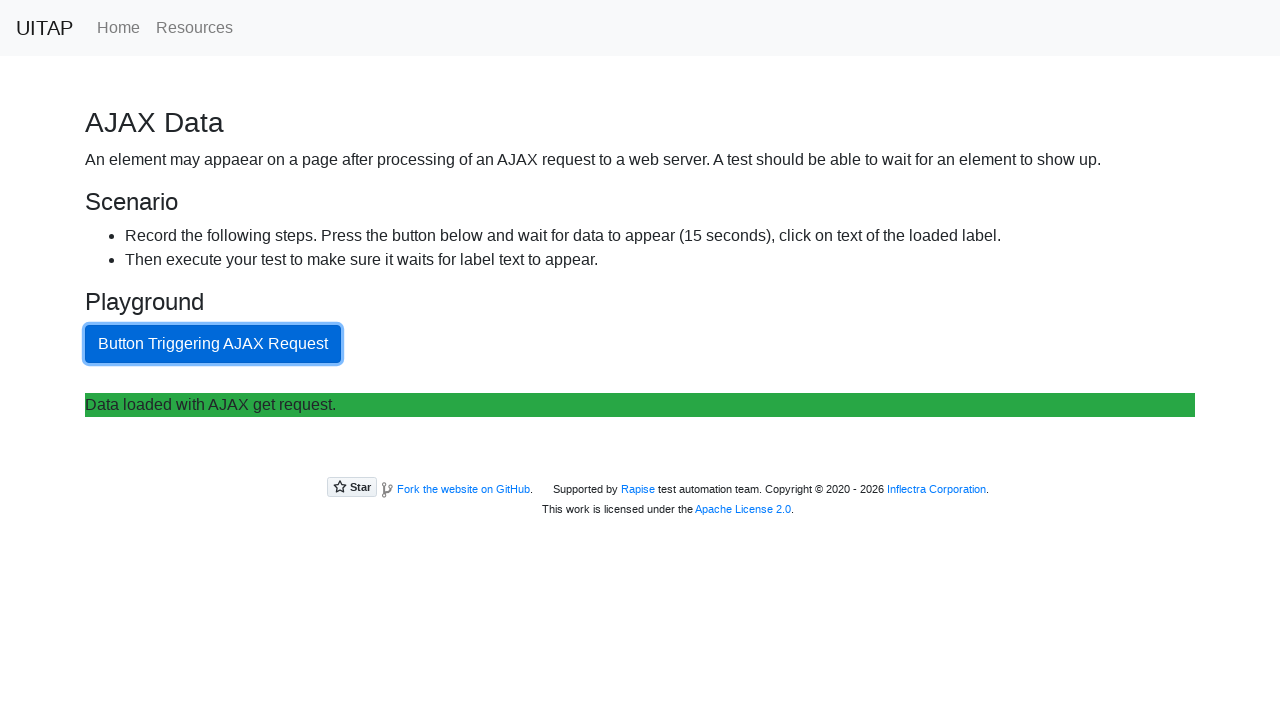